Tests checkbox functionality by ensuring both checkboxes are selected, clicking them if they are not already selected

Starting URL: https://the-internet.herokuapp.com/checkboxes

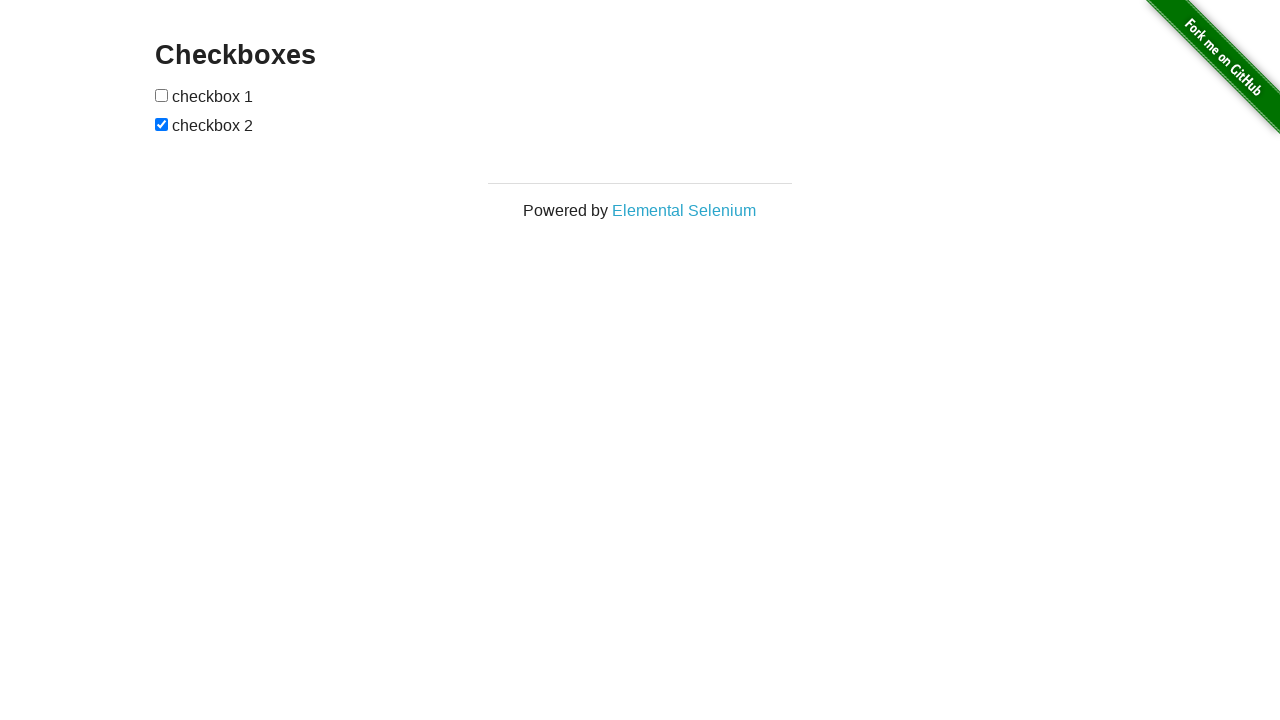

Located first checkbox element
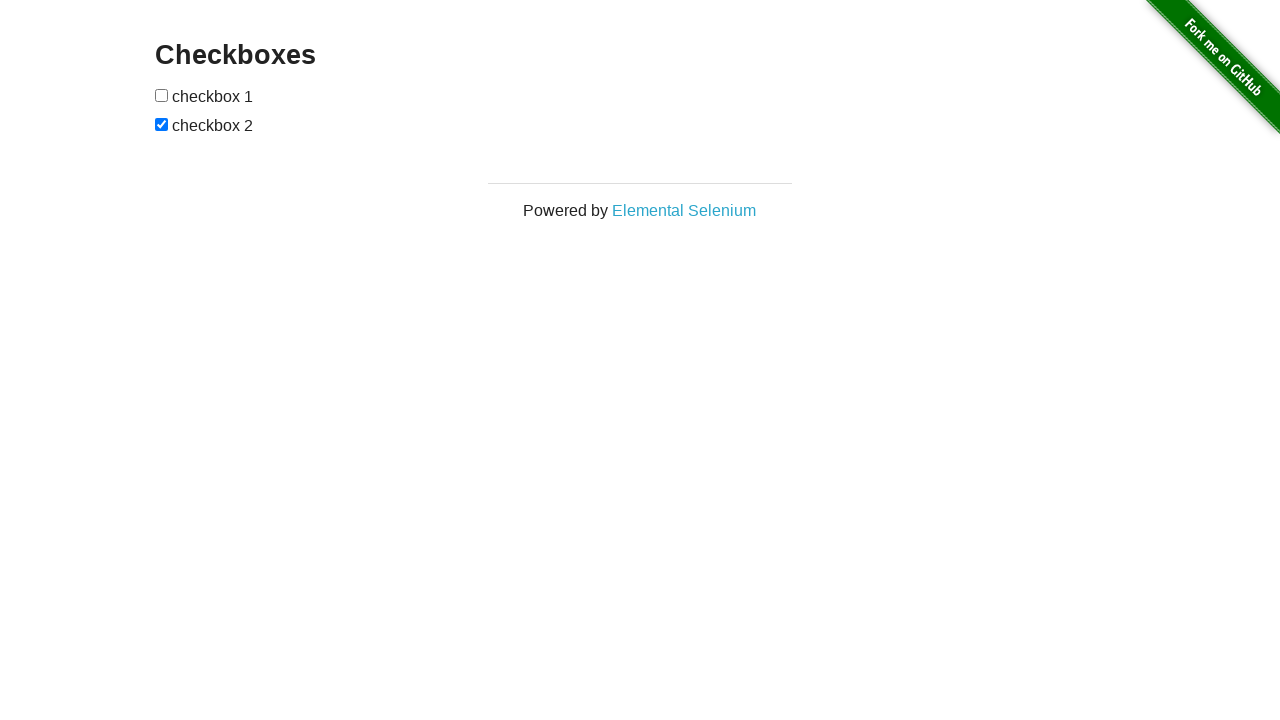

Located second checkbox element
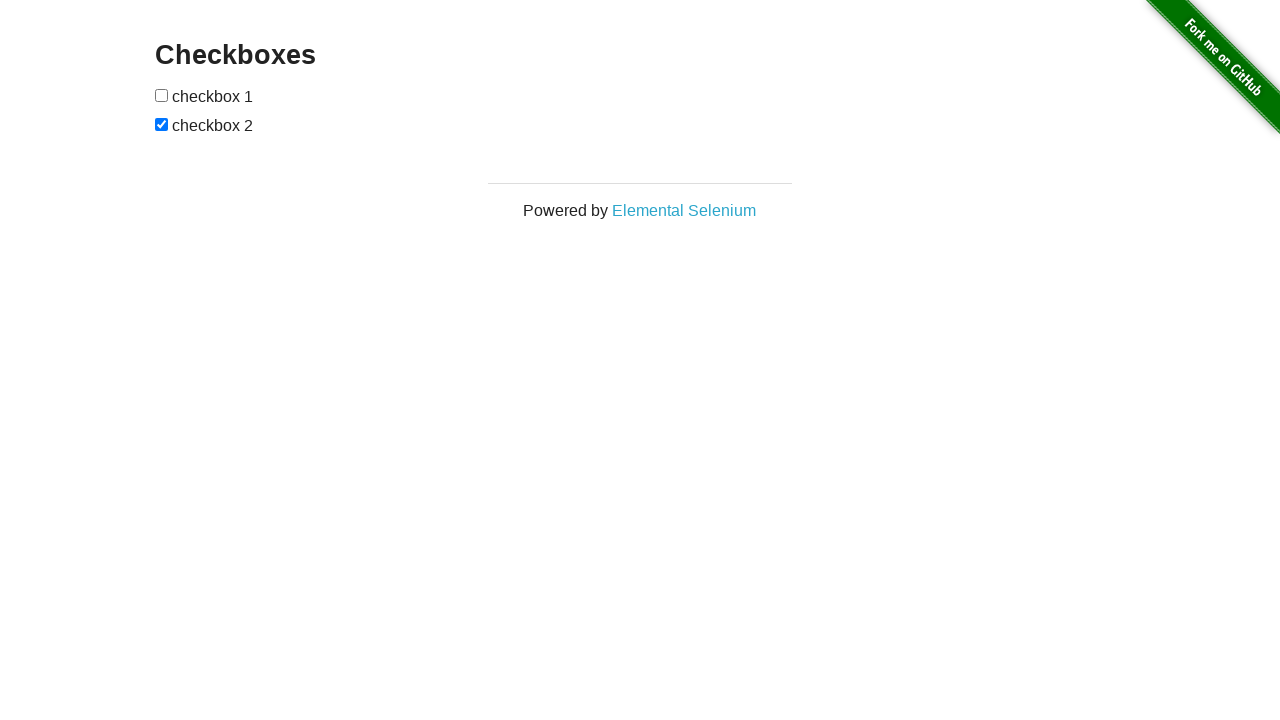

Clicked first checkbox to select it at (162, 95) on xpath=(//input)[1]
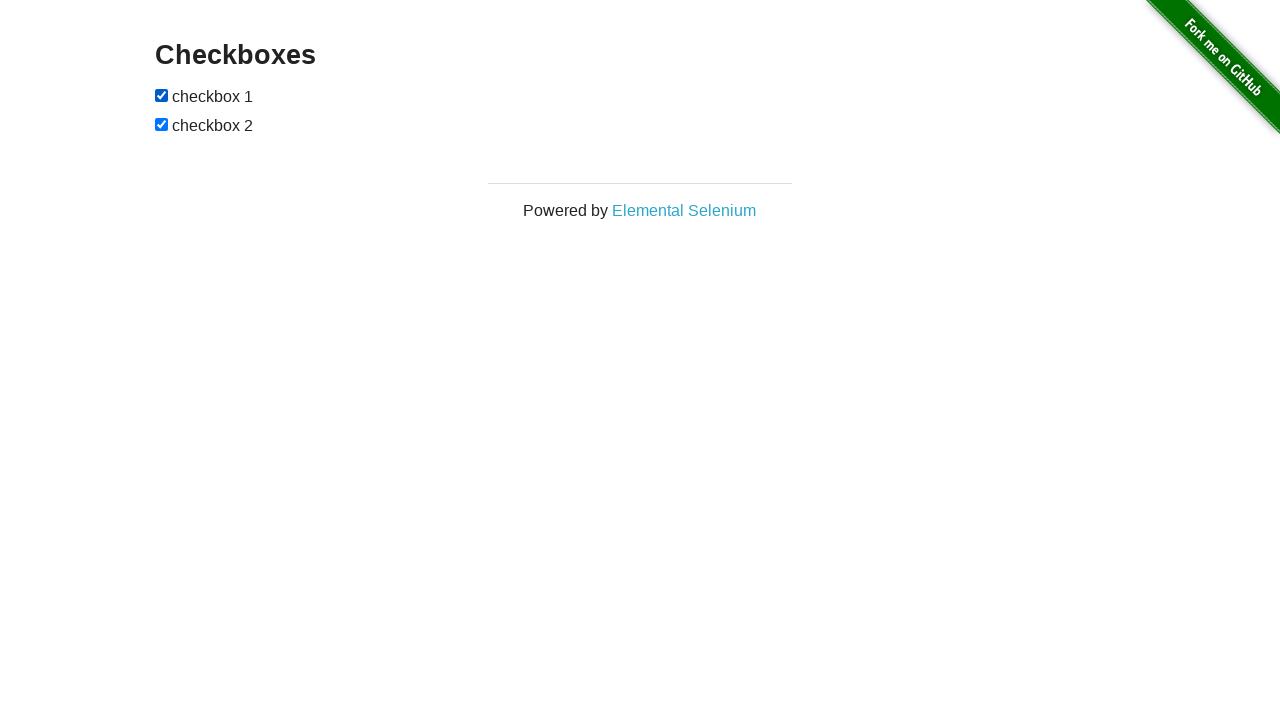

Second checkbox was already selected
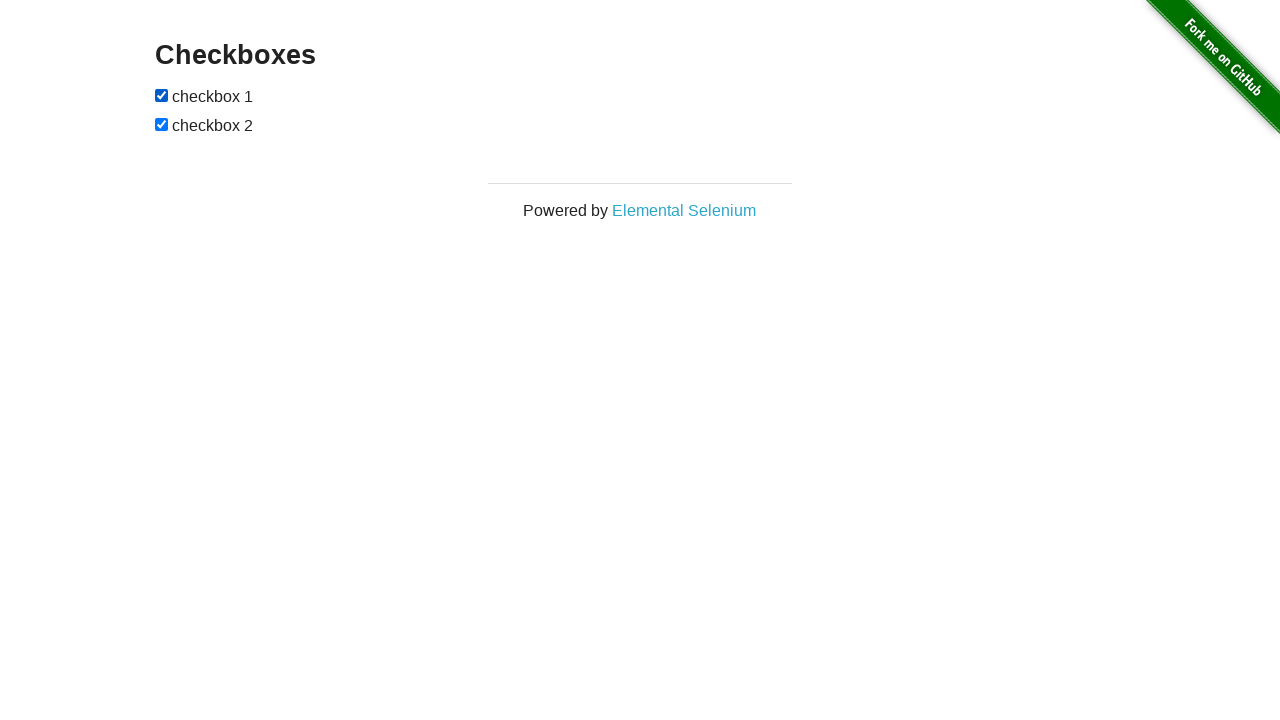

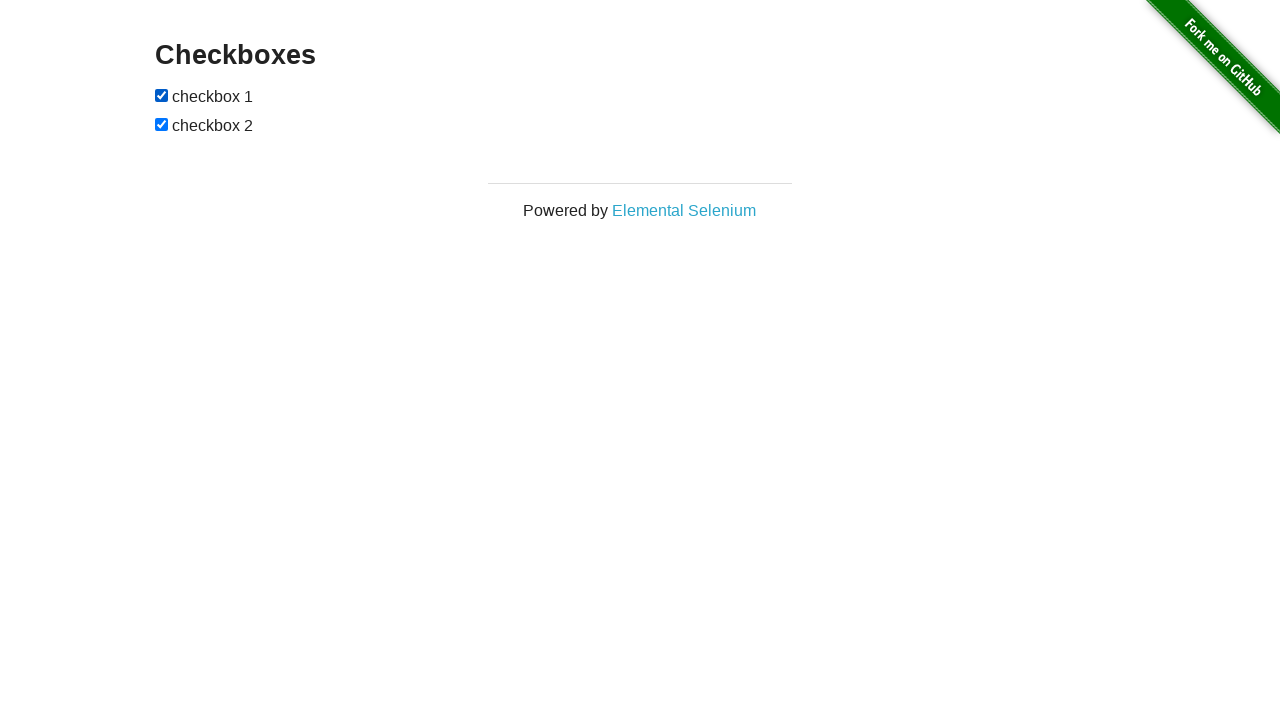